Tests navigation by clicking a link with mathematically computed text, then fills out a form with first name, last name, city, and country fields before submitting.

Starting URL: http://suninjuly.github.io/find_link_text

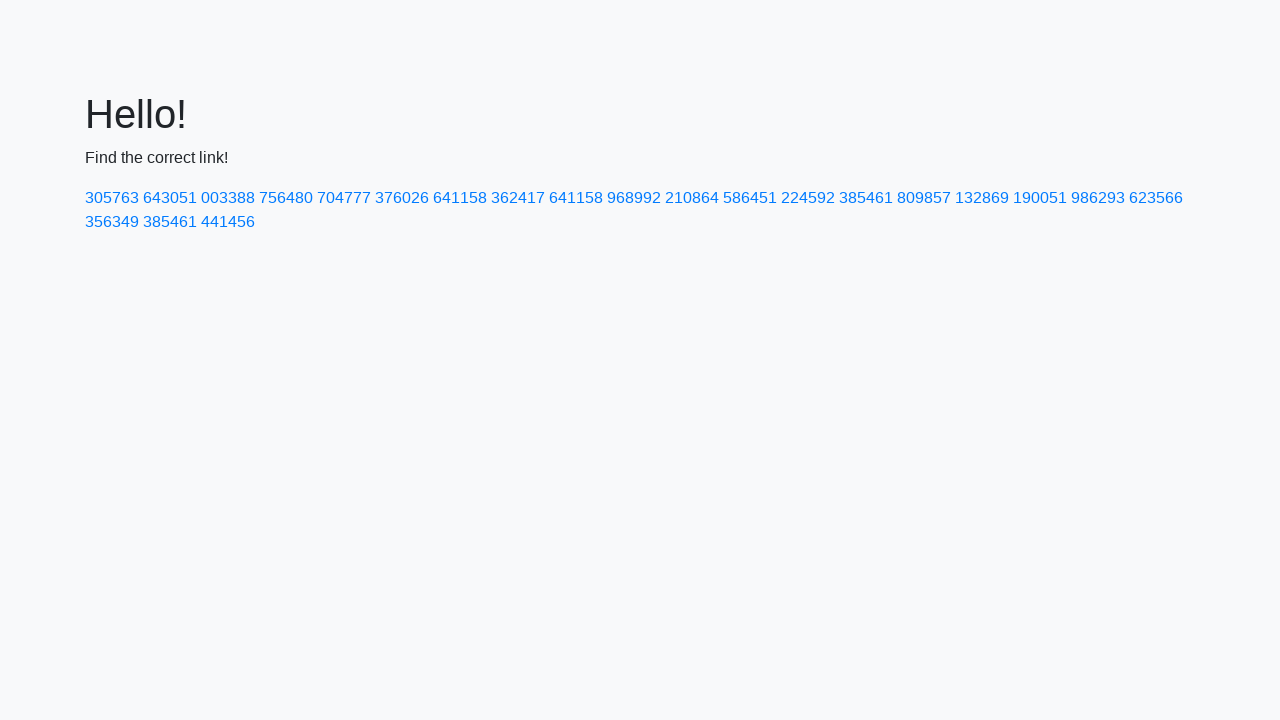

Clicked link with mathematically computed text '224592' at (808, 198) on a:text-is('224592')
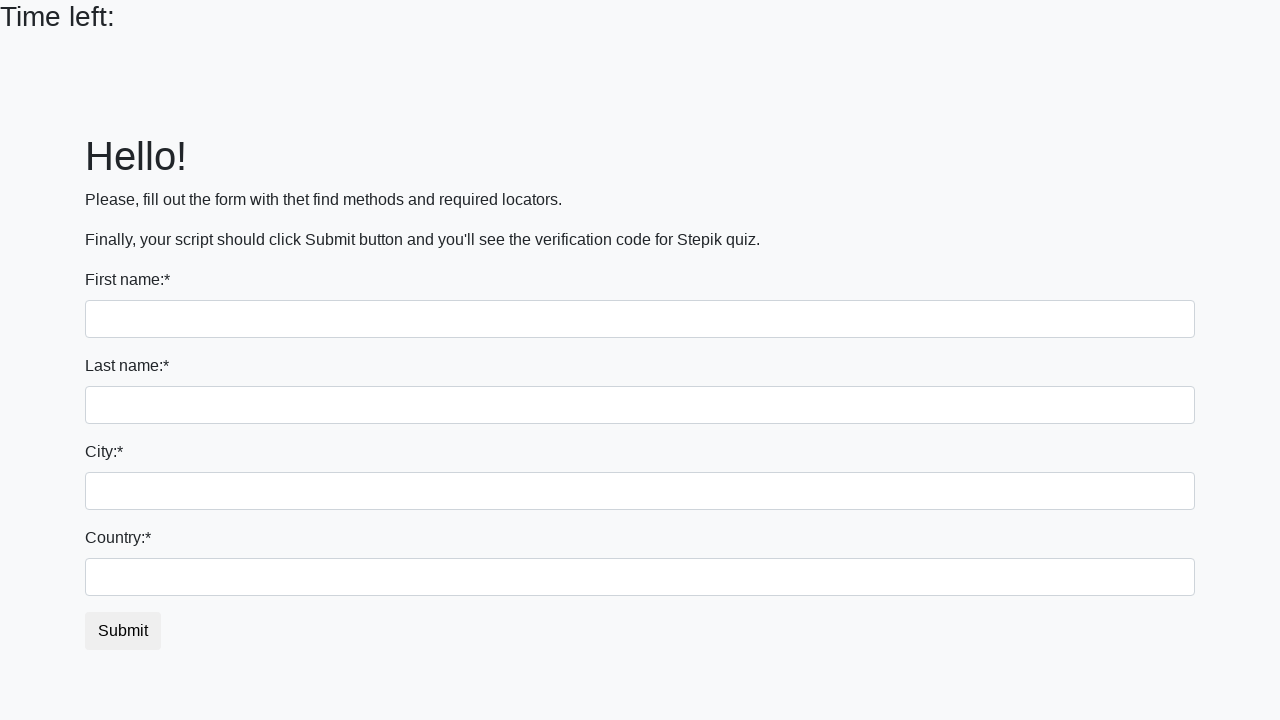

Filled first name field with 'Ivan' on input
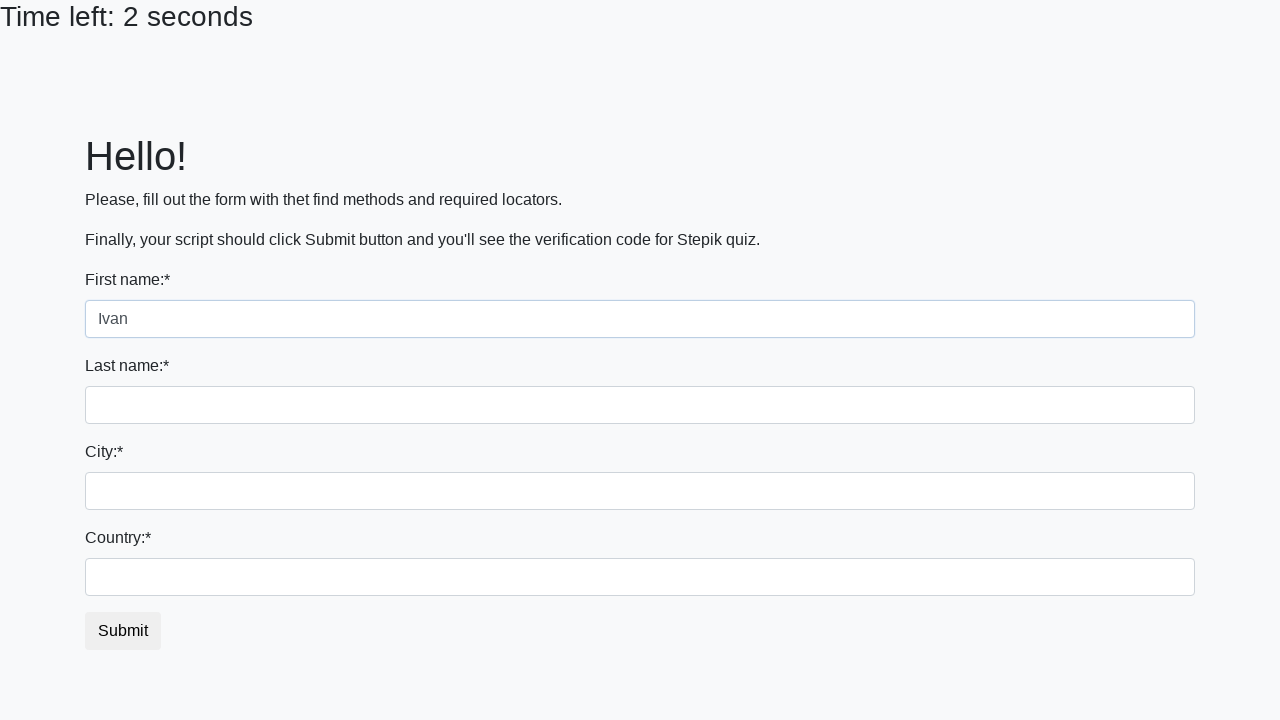

Filled last name field with 'Petrov' on input[name='last_name']
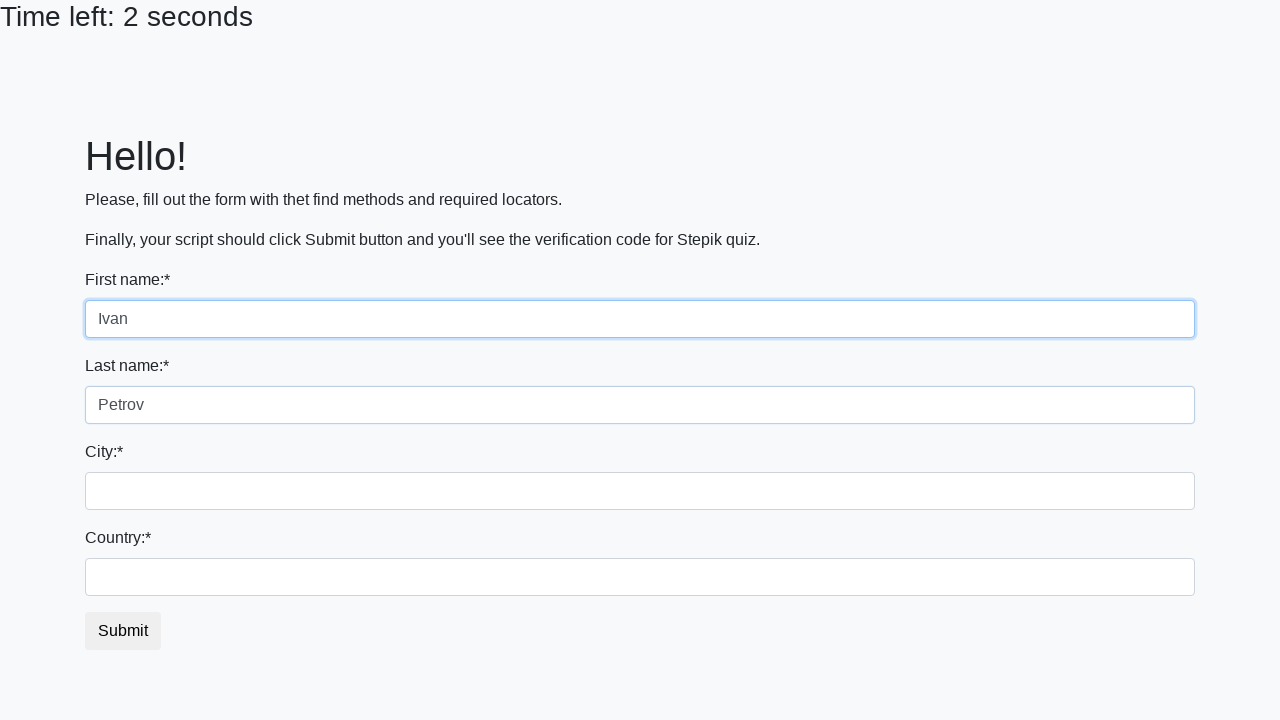

Filled city field with 'Smolensk' on .form-control.city
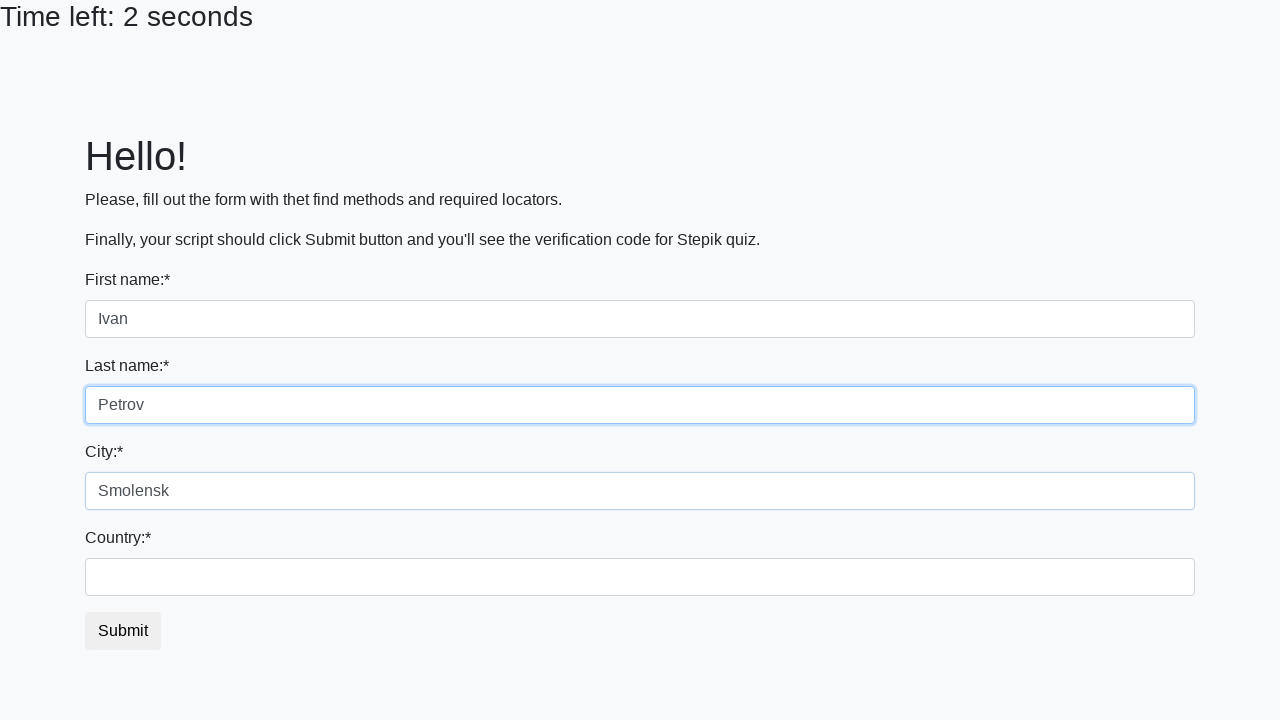

Filled country field with 'Russia' on #country
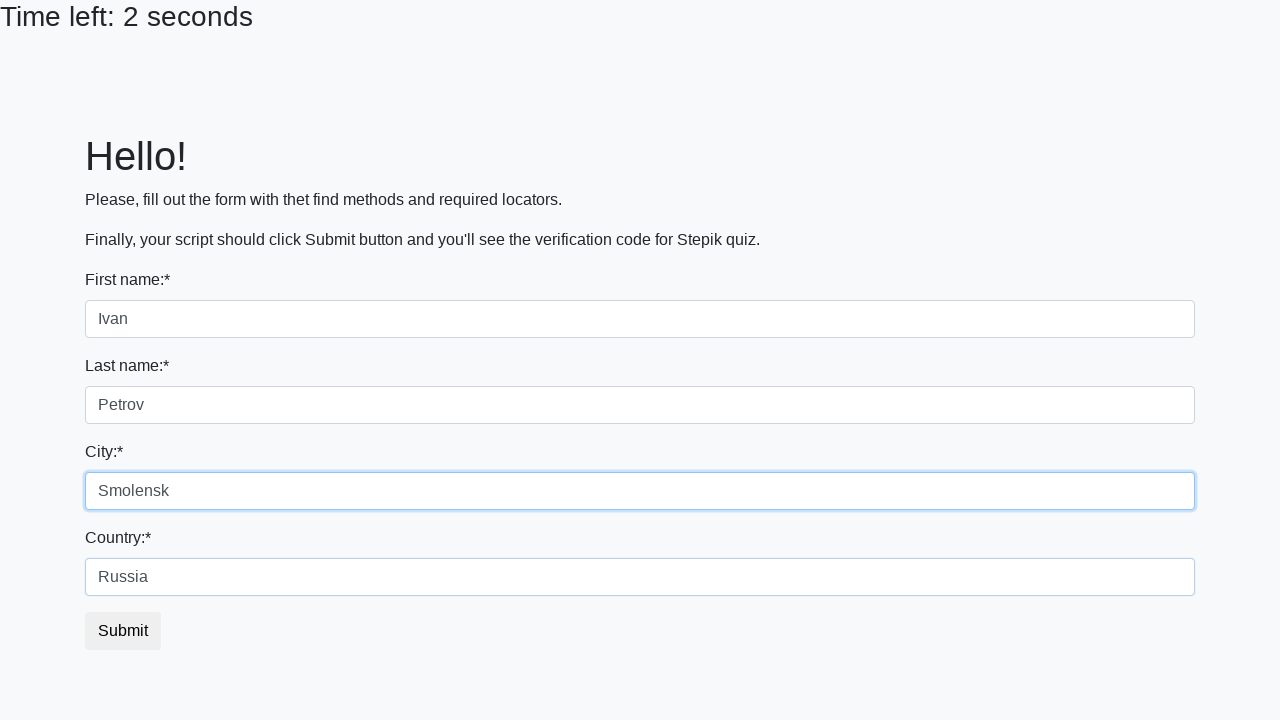

Clicked submit button to complete form submission at (123, 631) on button.btn
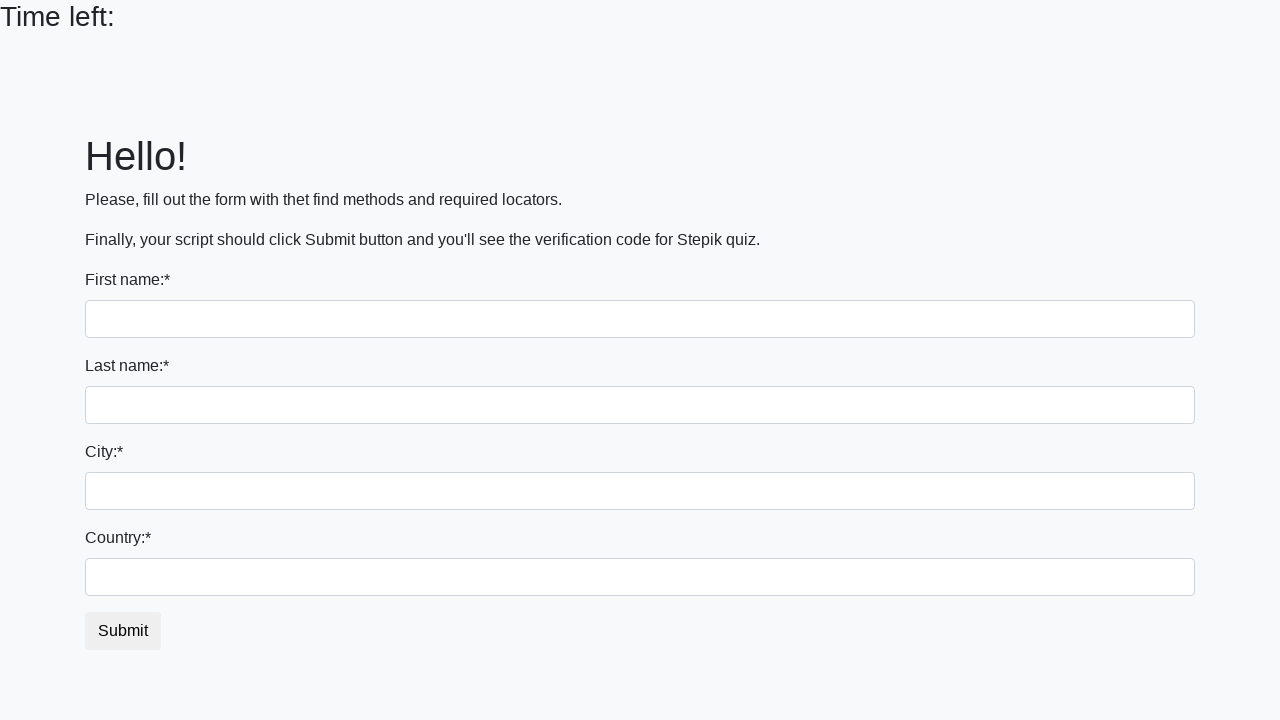

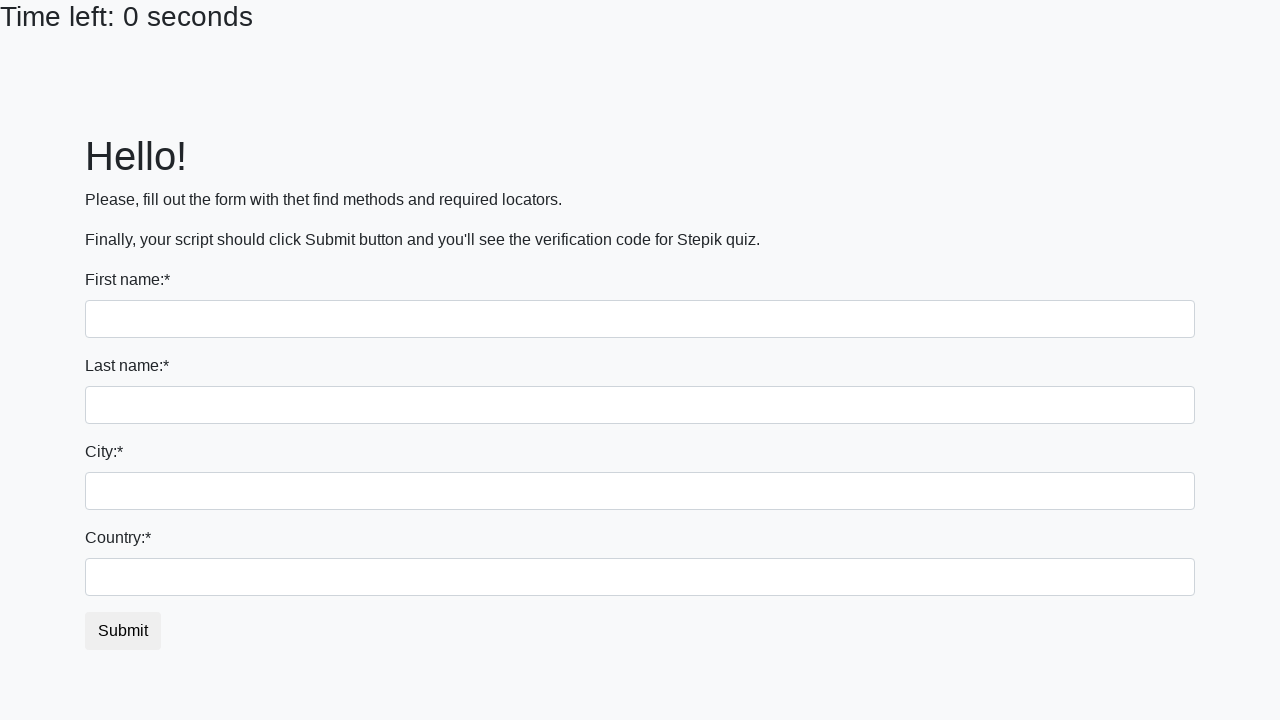